Tests implicit wait functionality by clicking on a button that appears after a delay

Starting URL: https://demoqa.com/dynamic-properties

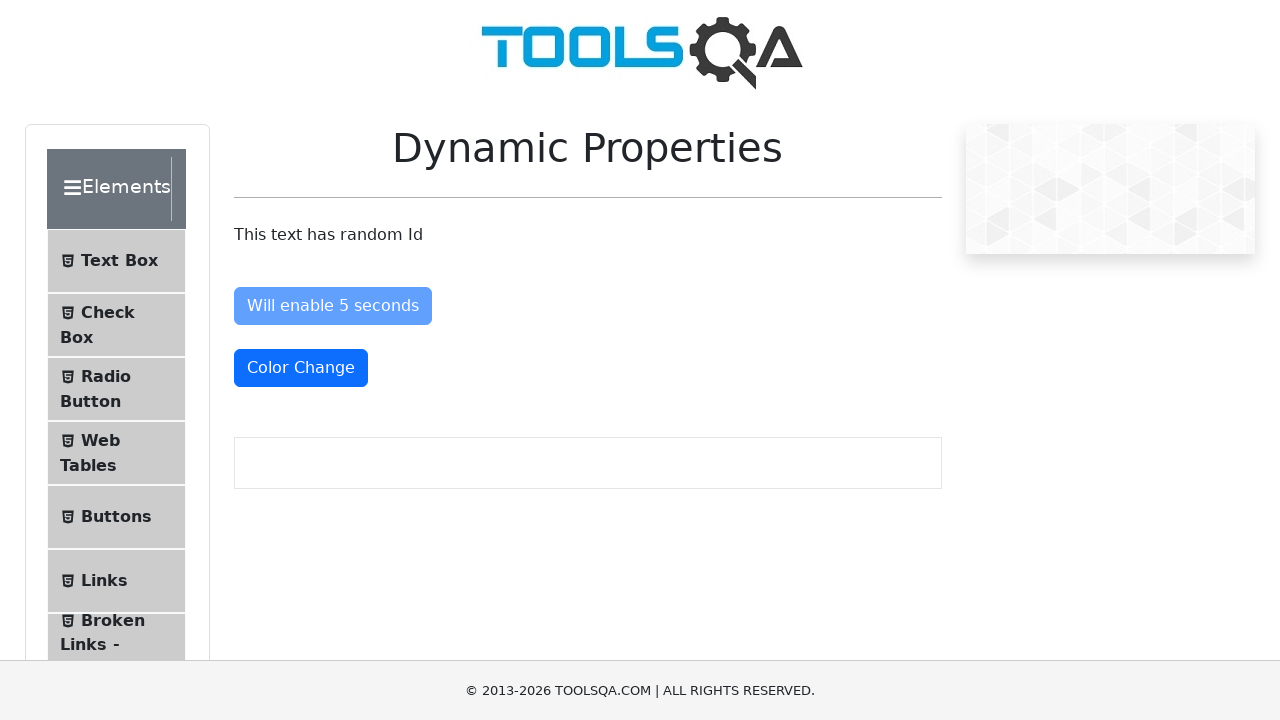

Clicked button that becomes visible after delay at (338, 430) on button#visibleAfter
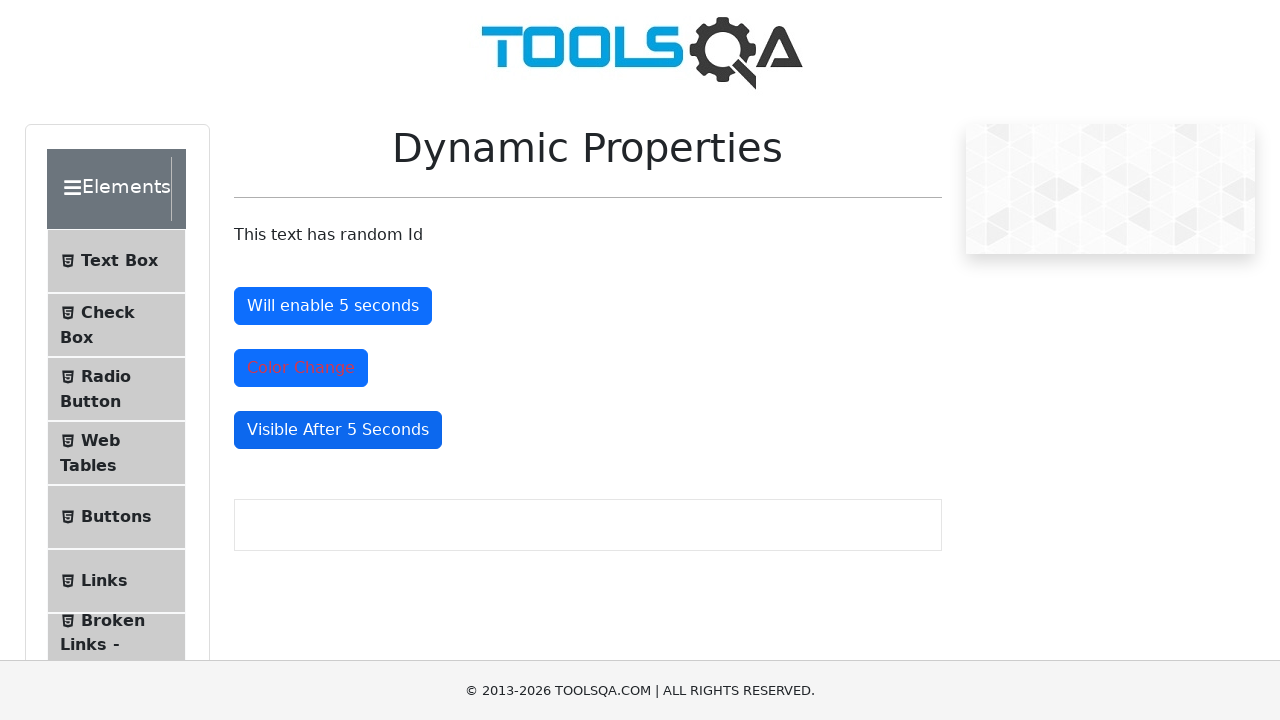

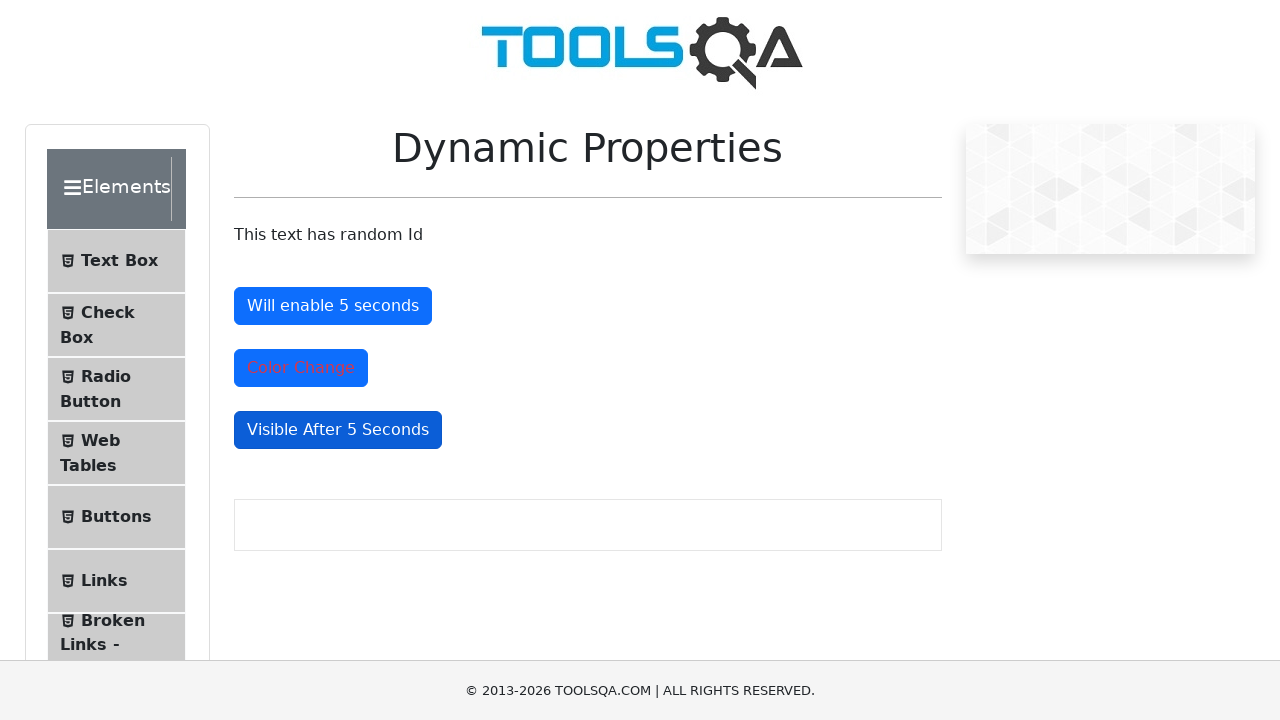